Tests filtering to display active items by clicking the Active link

Starting URL: https://demo.playwright.dev/todomvc

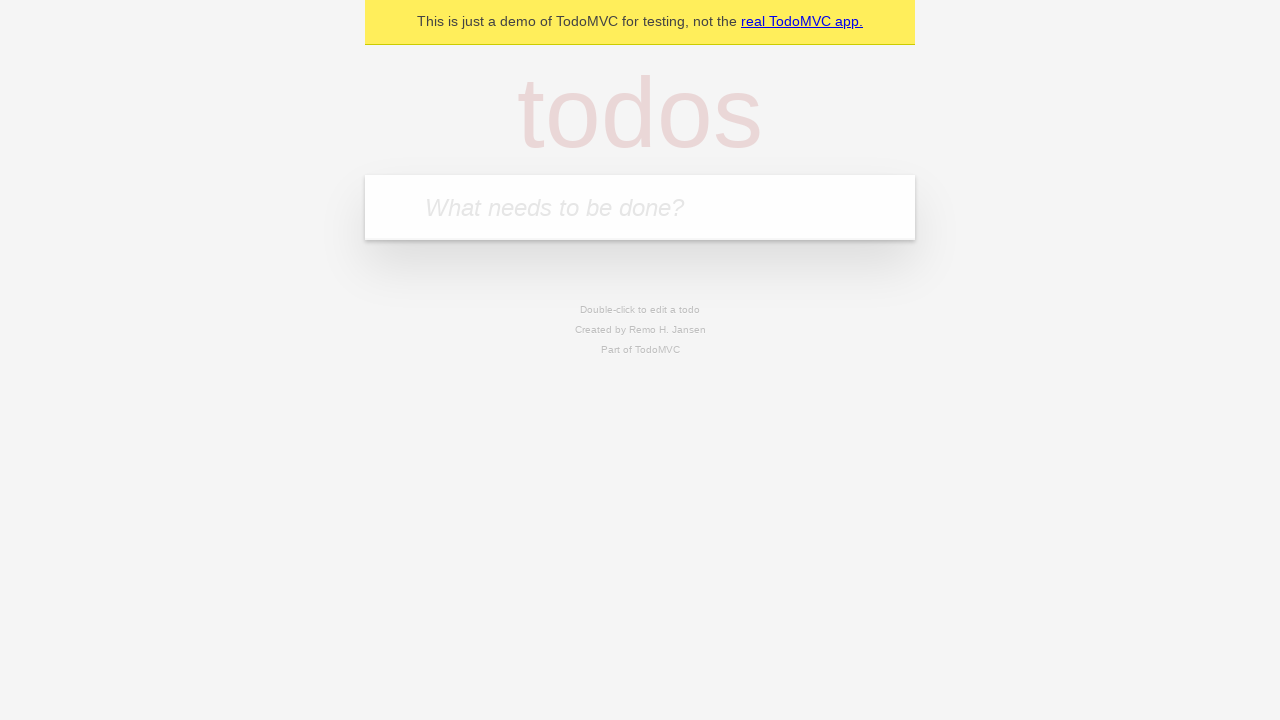

Filled todo input with 'buy some cheese' on internal:attr=[placeholder="What needs to be done?"i]
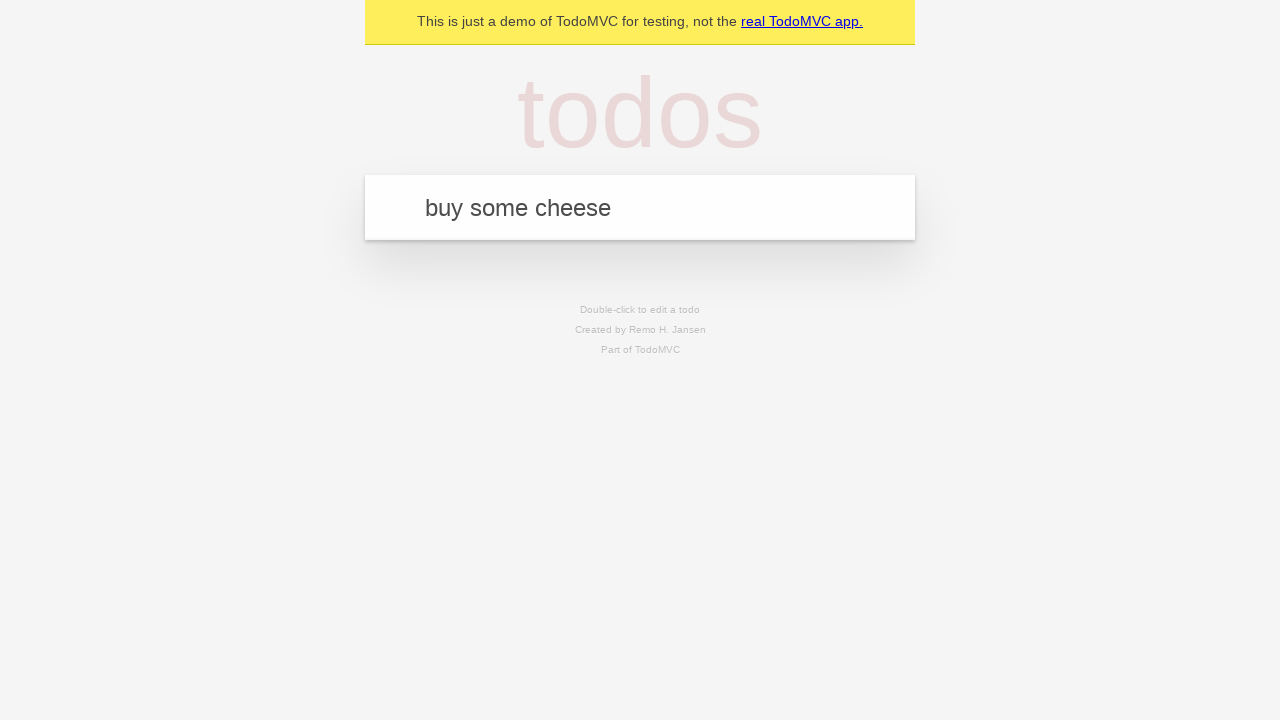

Pressed Enter to create first todo on internal:attr=[placeholder="What needs to be done?"i]
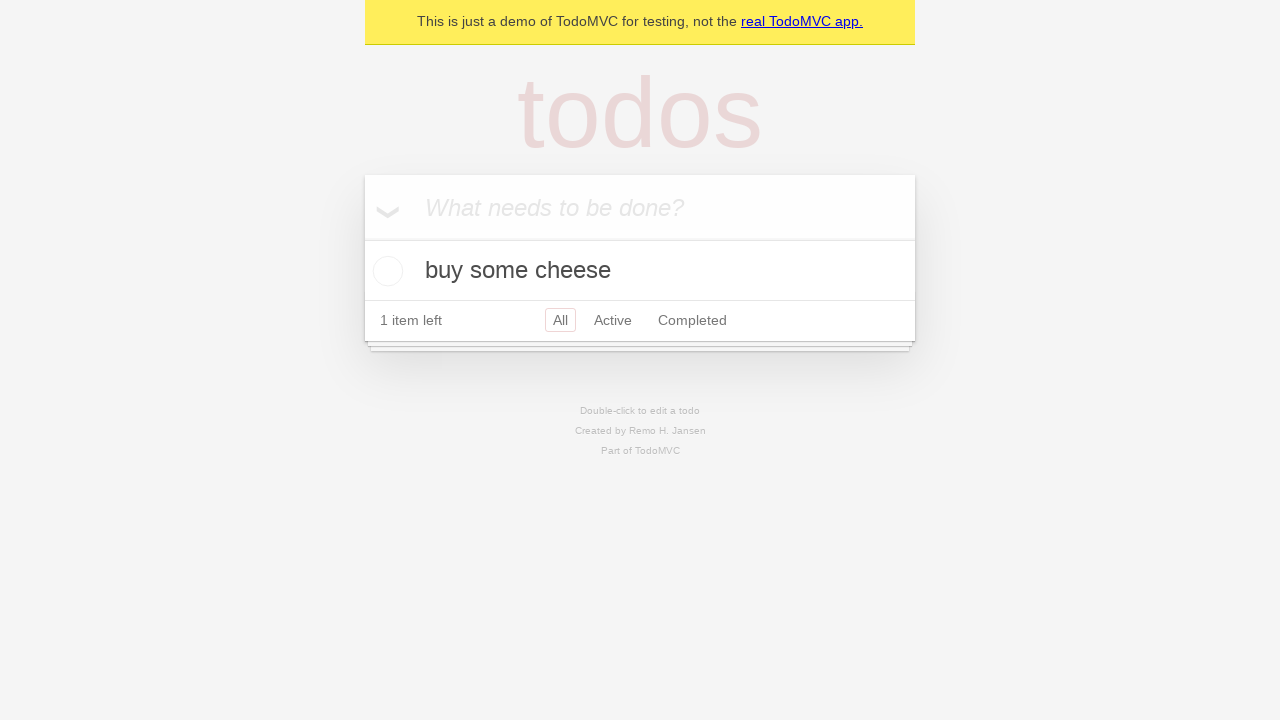

Filled todo input with 'feed the cat' on internal:attr=[placeholder="What needs to be done?"i]
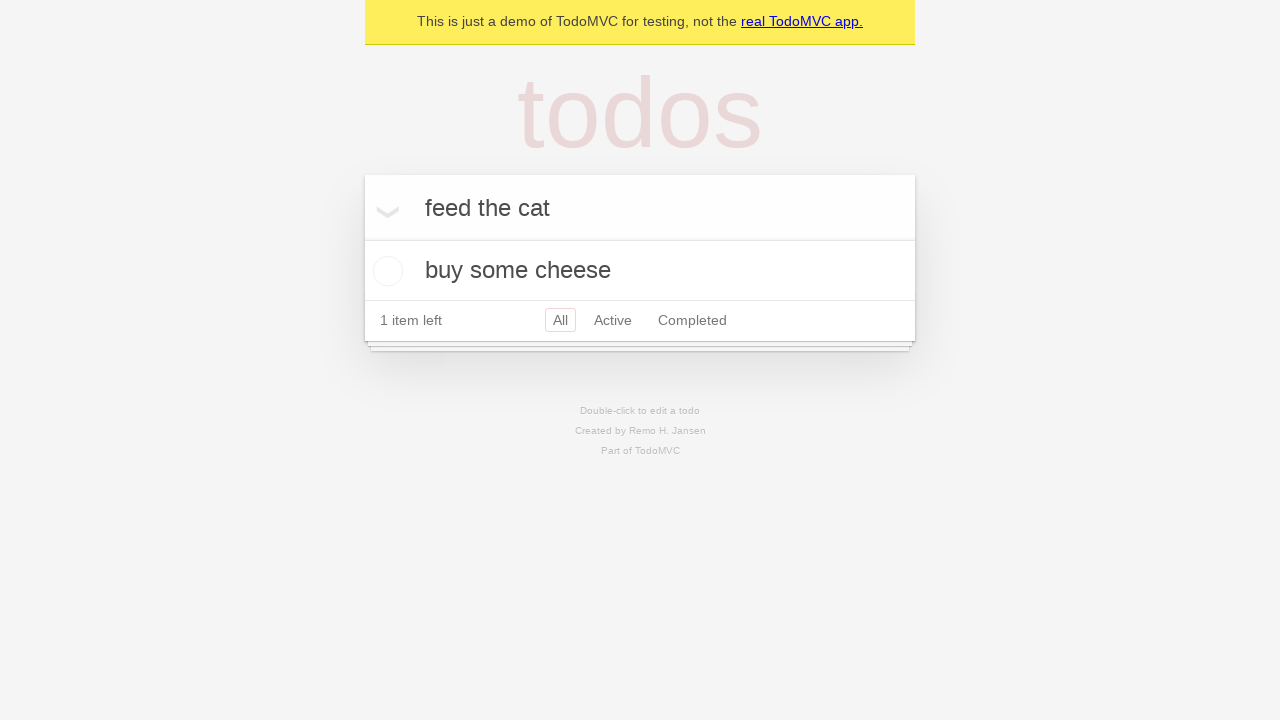

Pressed Enter to create second todo on internal:attr=[placeholder="What needs to be done?"i]
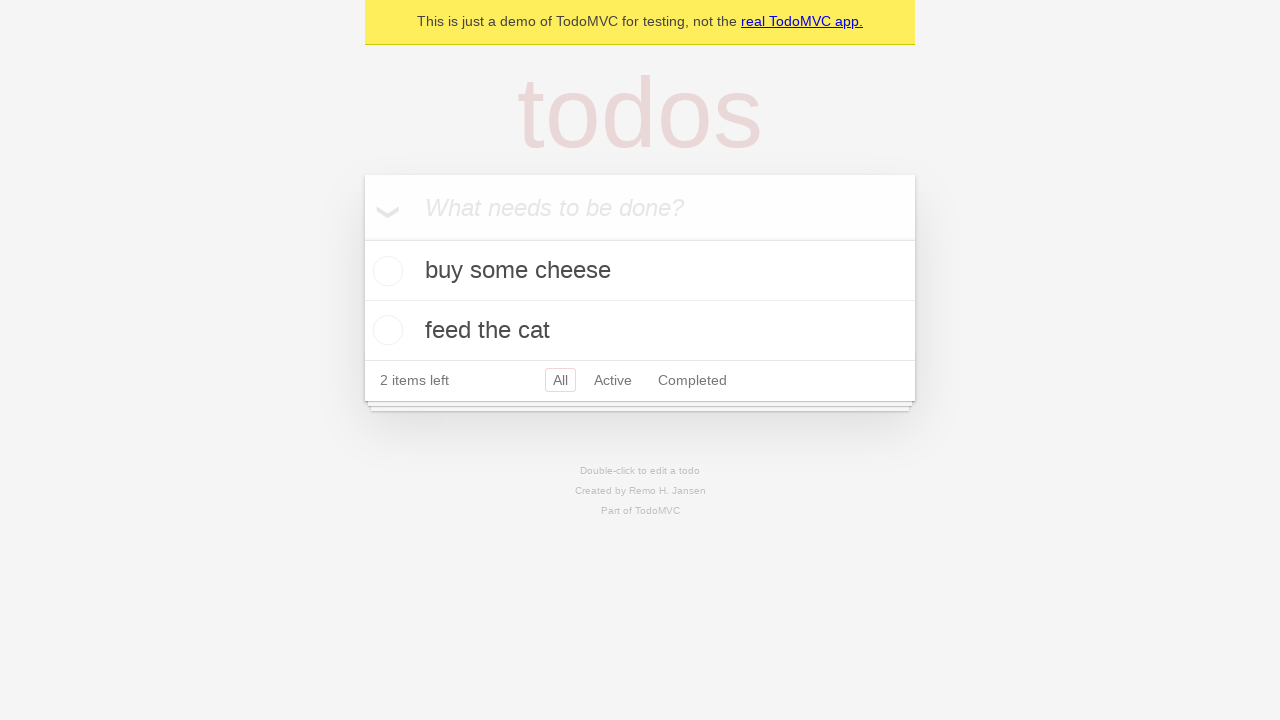

Filled todo input with 'book a doctors appointment' on internal:attr=[placeholder="What needs to be done?"i]
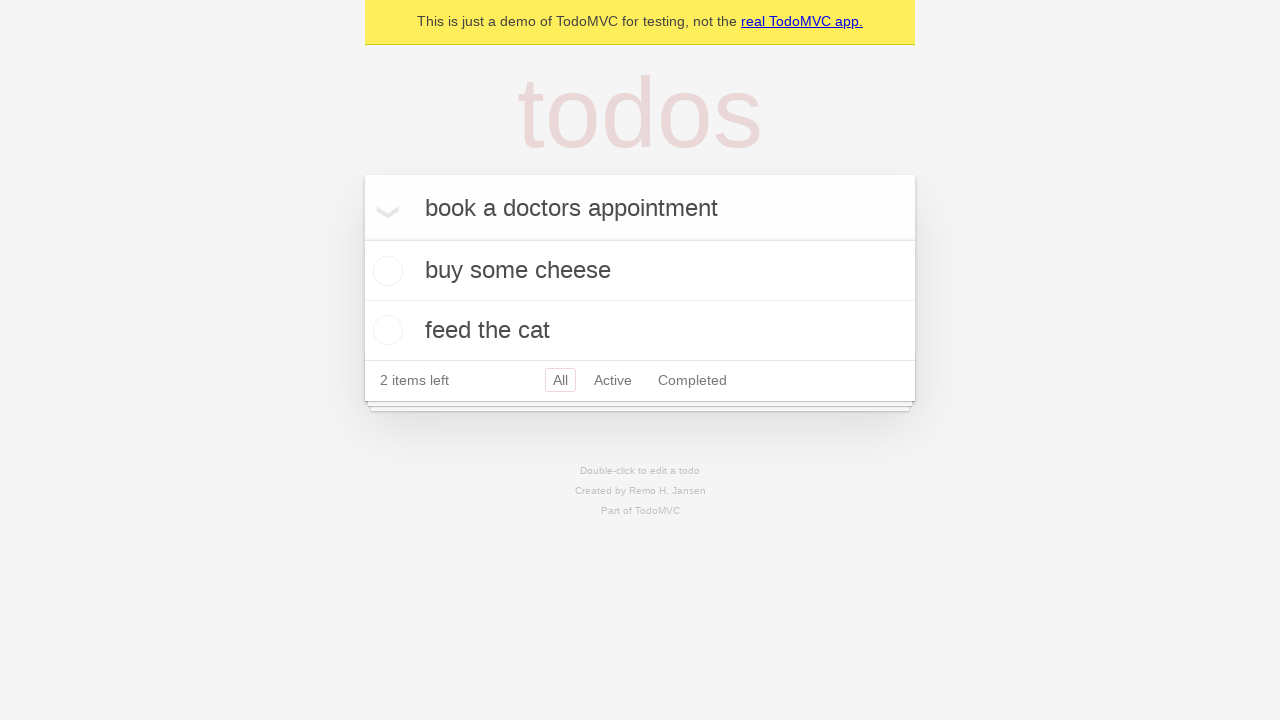

Pressed Enter to create third todo on internal:attr=[placeholder="What needs to be done?"i]
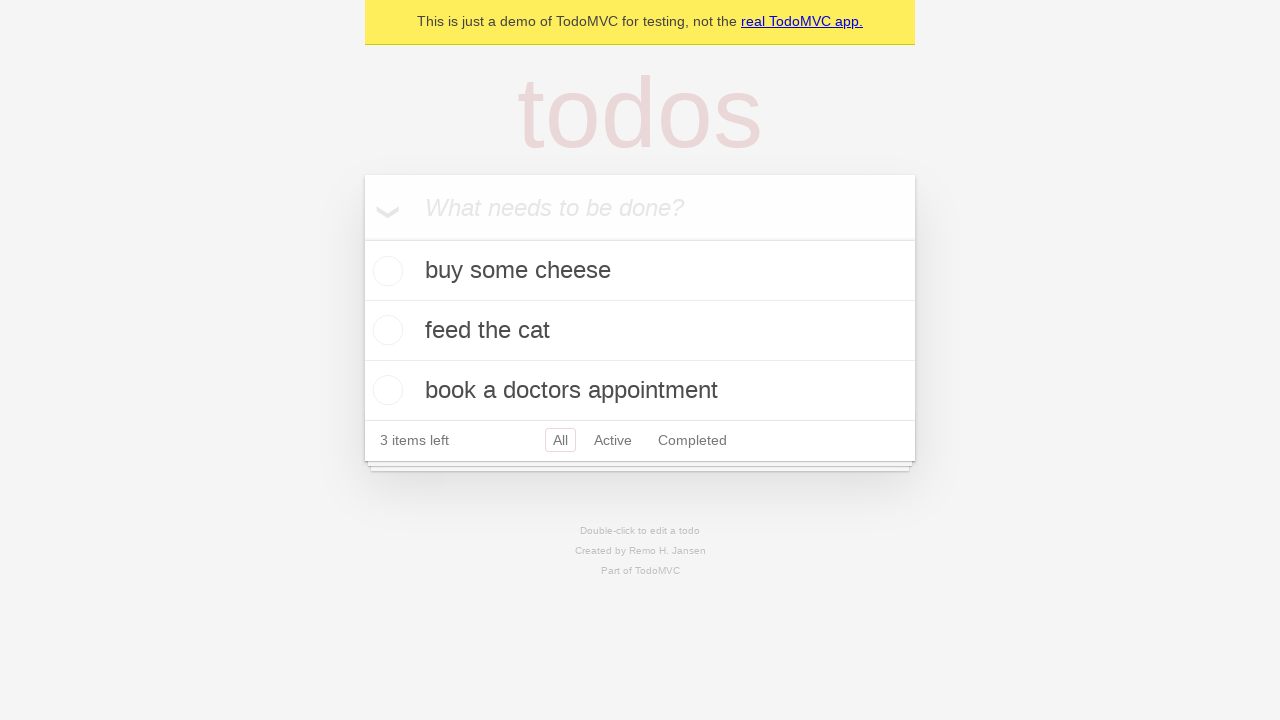

Checked the second todo item (feed the cat) at (385, 330) on internal:testid=[data-testid="todo-item"s] >> nth=1 >> internal:role=checkbox
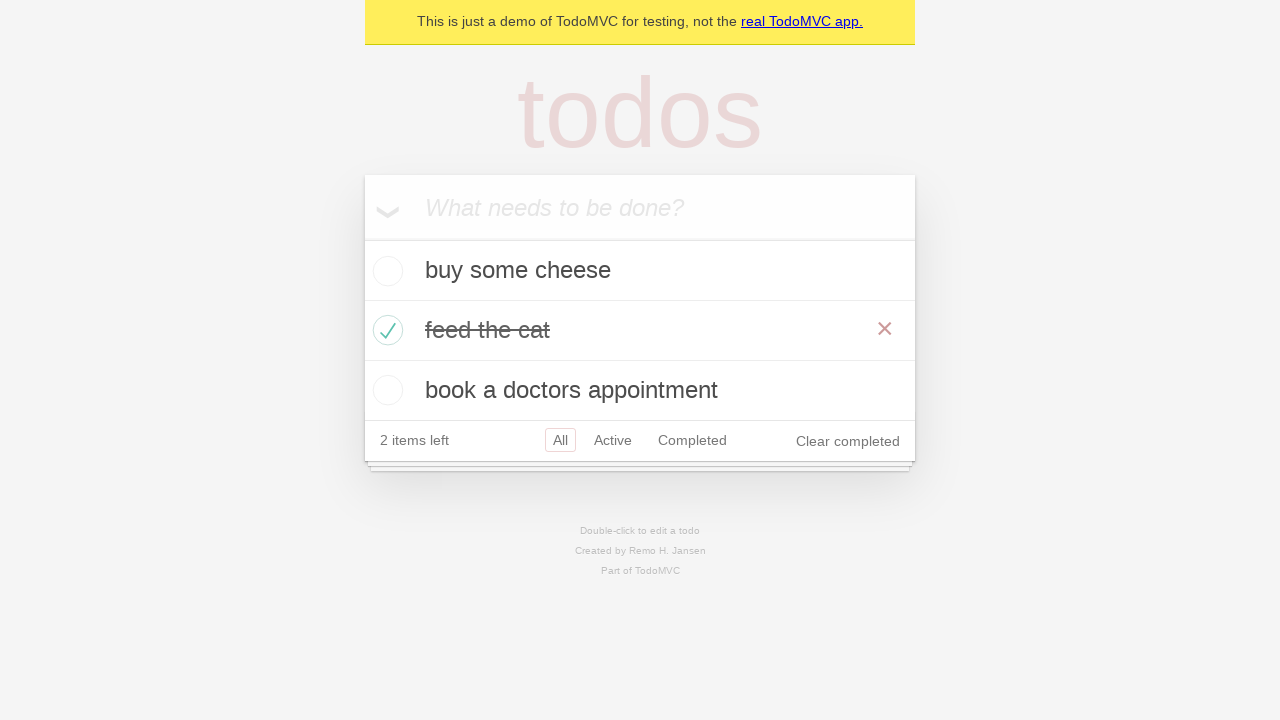

Clicked Active link to filter and display only active items at (613, 440) on internal:role=link[name="Active"i]
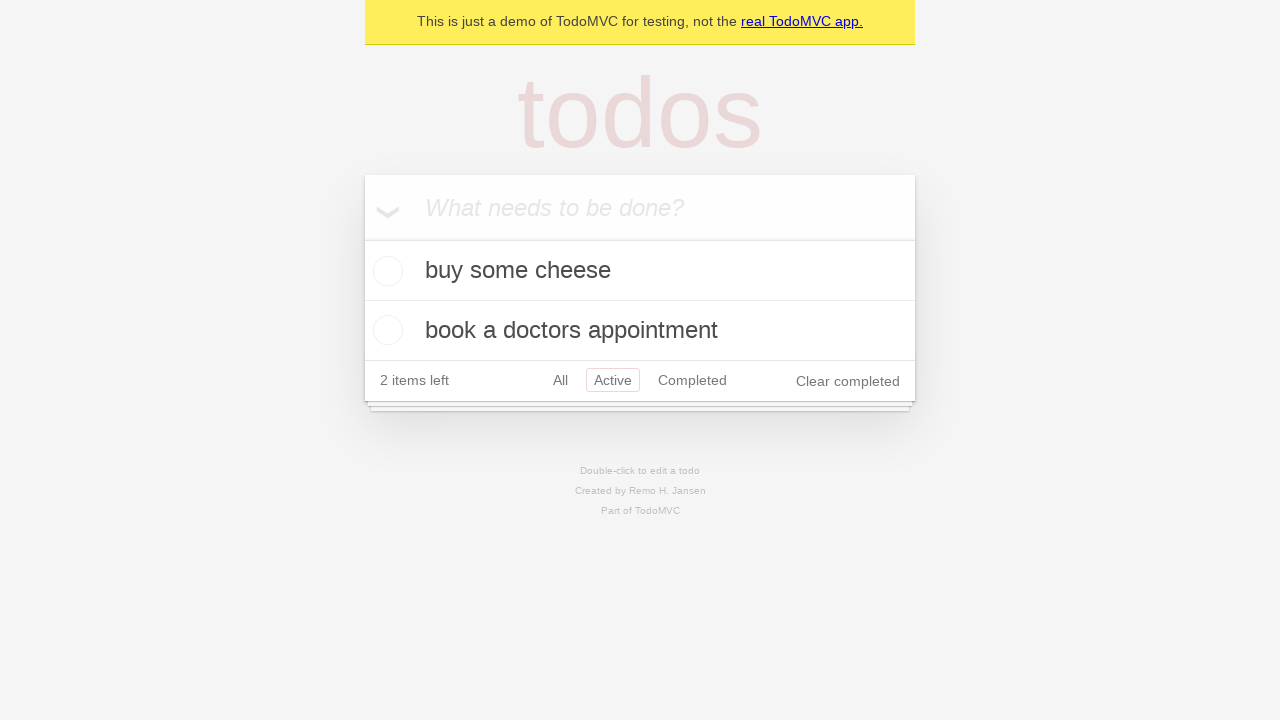

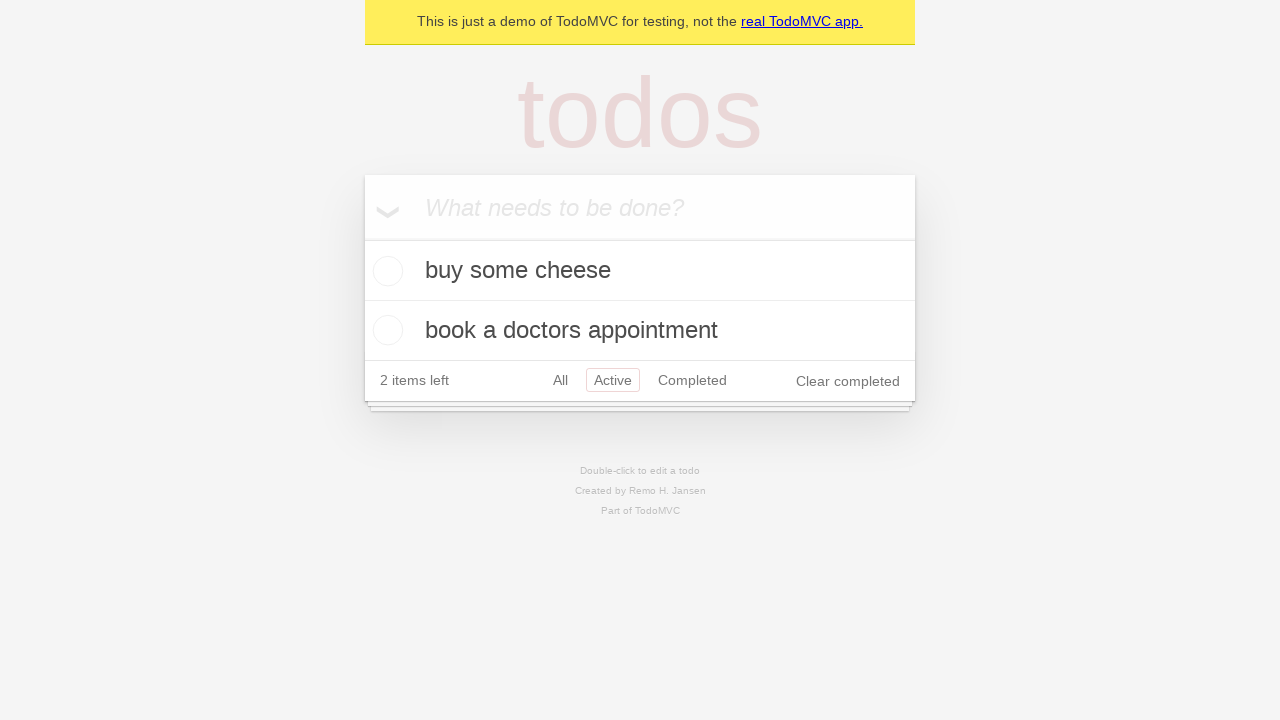